Tests AJAX functionality by clicking a button and waiting for dynamic content to load

Starting URL: http://www.uitestingplayground.com/ajax

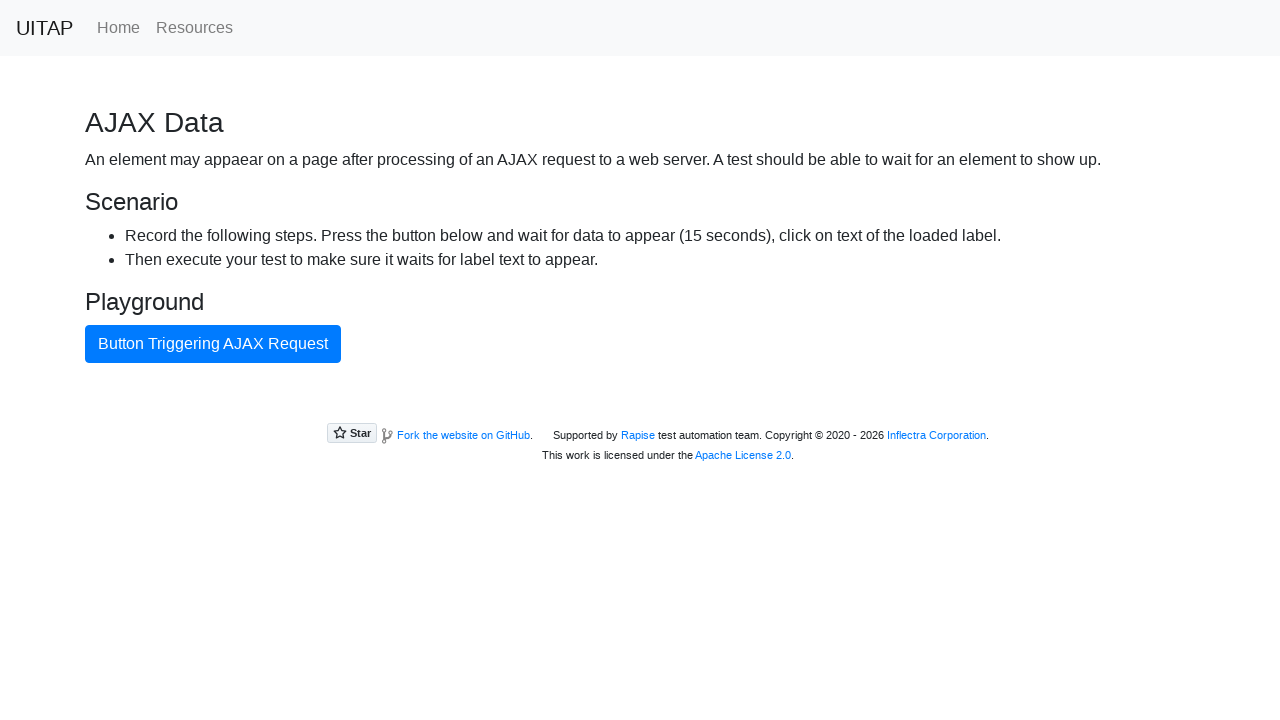

Clicked AJAX button to trigger dynamic content loading at (213, 344) on #ajaxButton
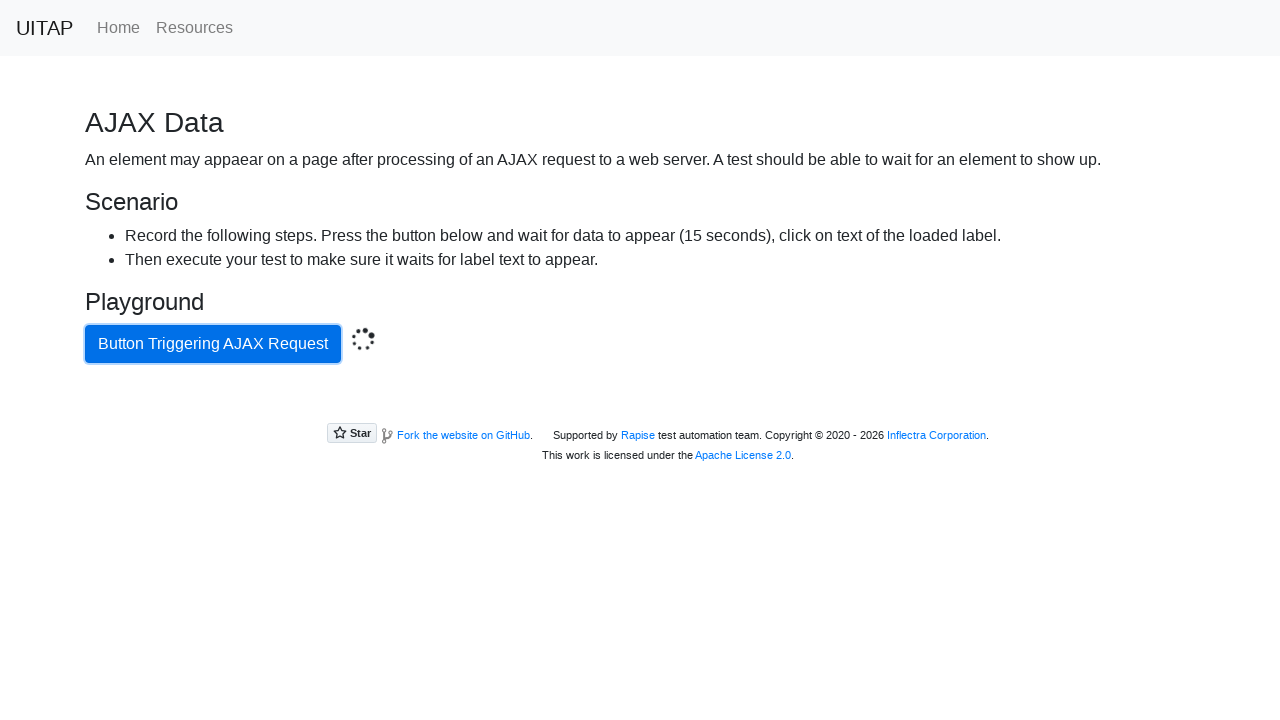

Success message appeared after AJAX call completed
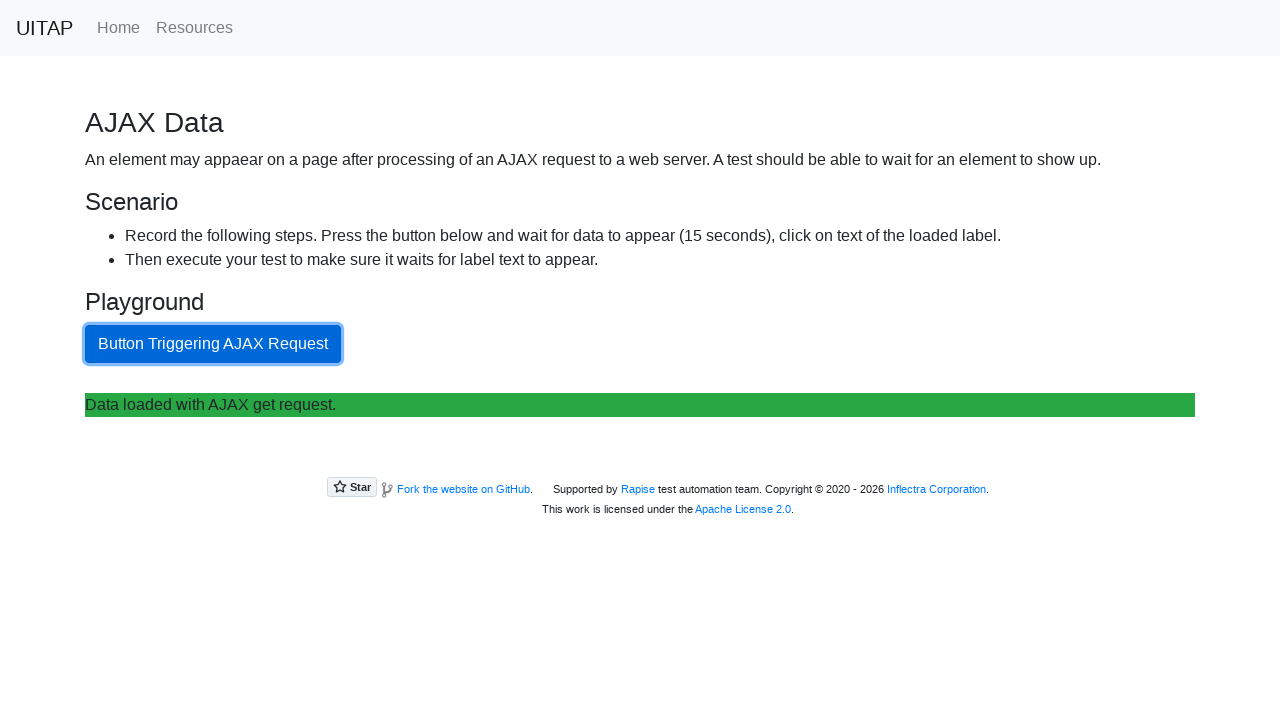

Retrieved success message text: Data loaded with AJAX get request.
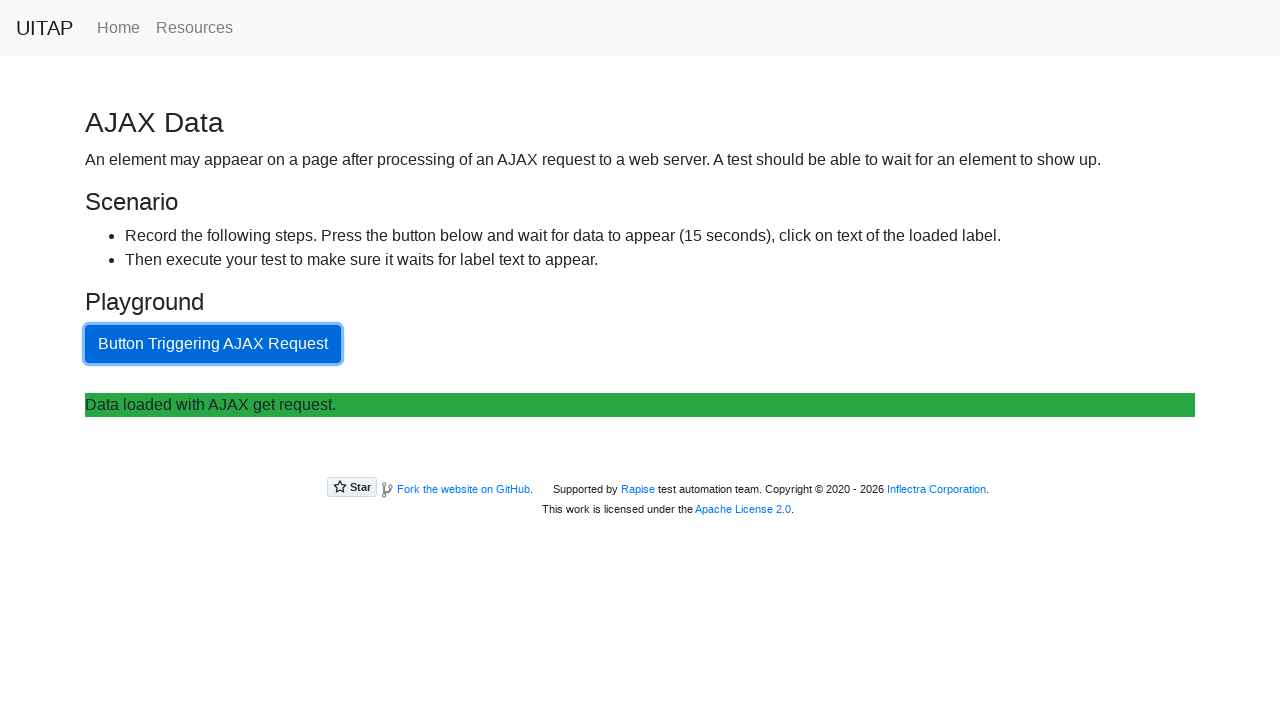

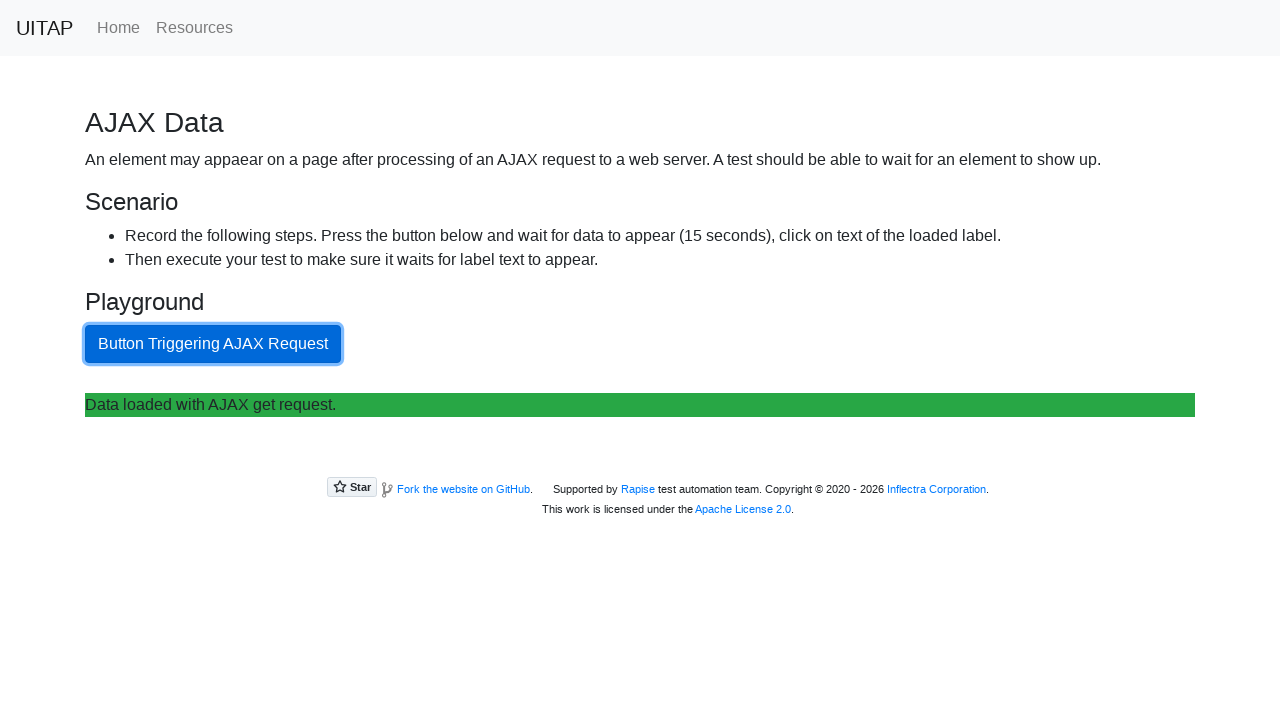